Tests iframe interaction by filling a text field on the main page, then switching to an iframe and filling another text field inside it.

Starting URL: https://aksharatraining.com/sample8.html

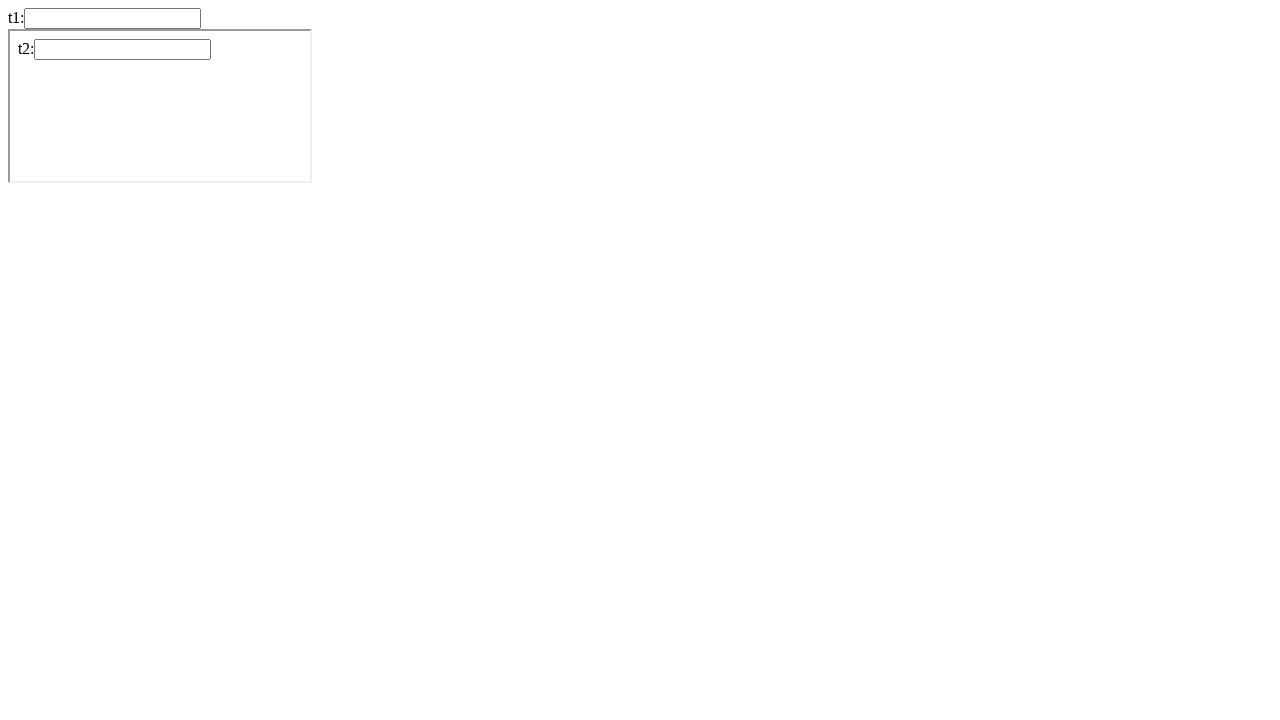

Filled main page text field #t1 with 'bhanu' on #t1
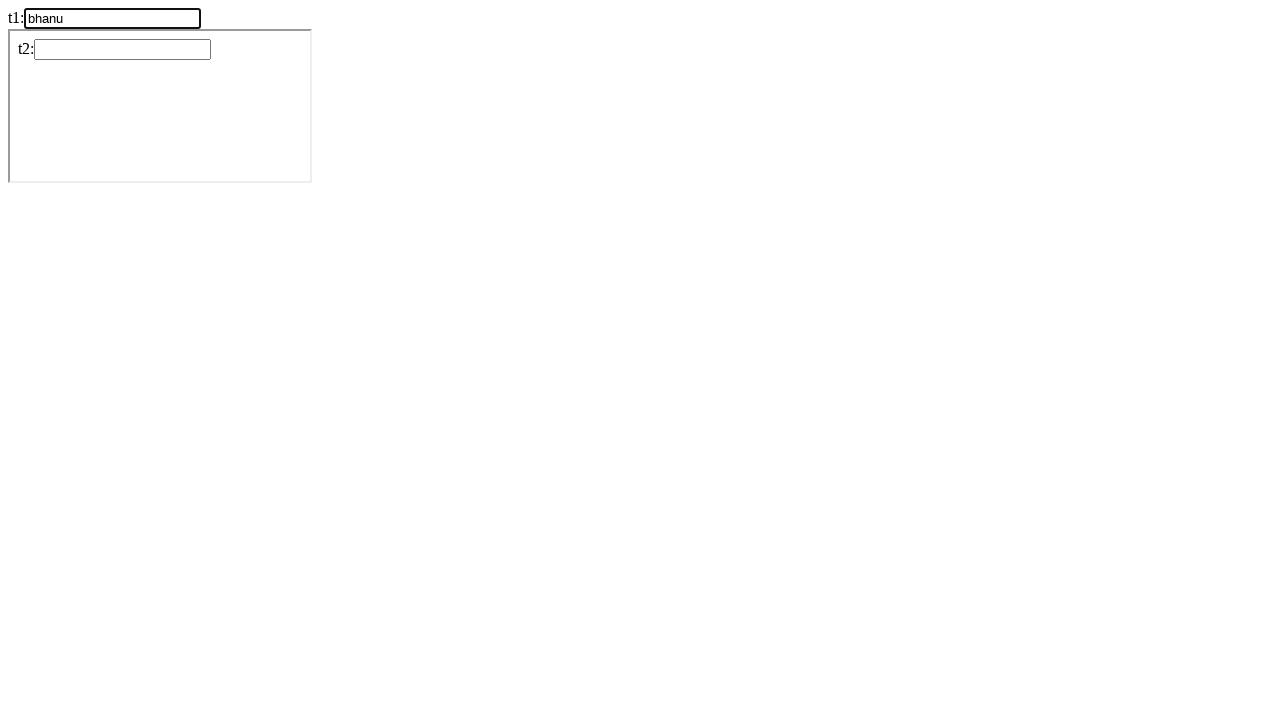

Located the first iframe on the page
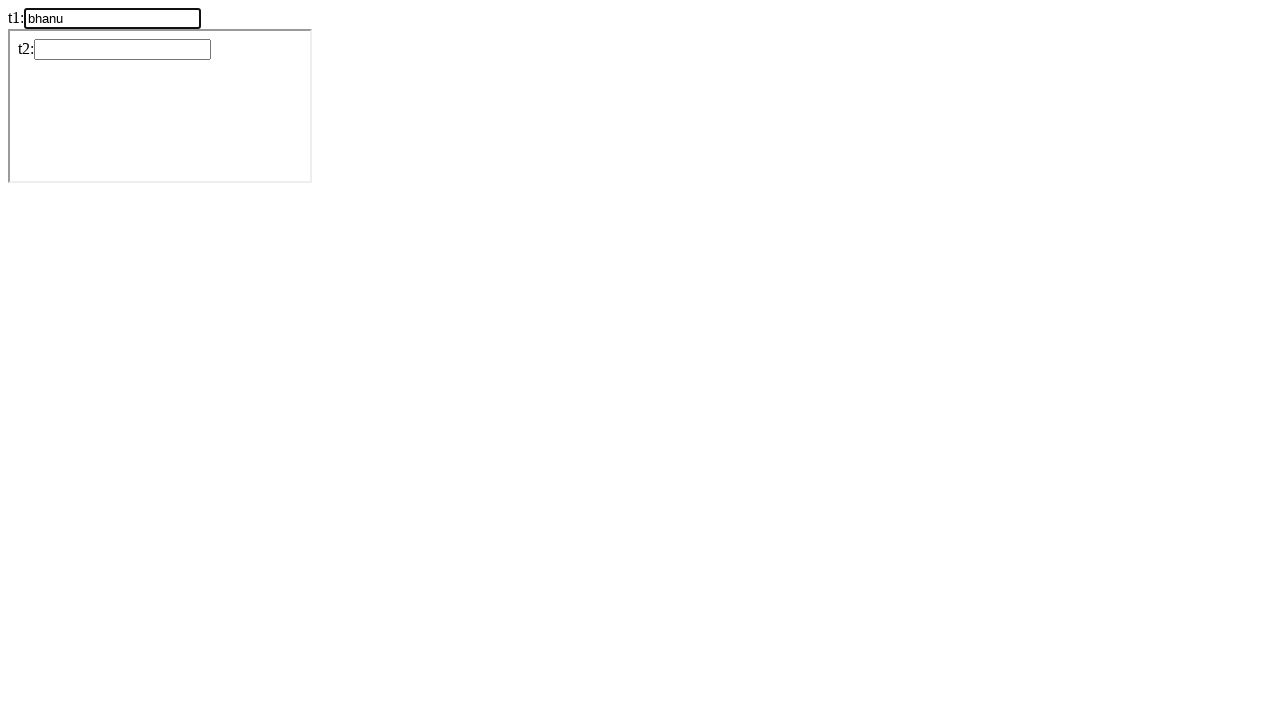

Filled iframe text field #t2 with 'Jaspreet' on iframe >> nth=0 >> internal:control=enter-frame >> #t2
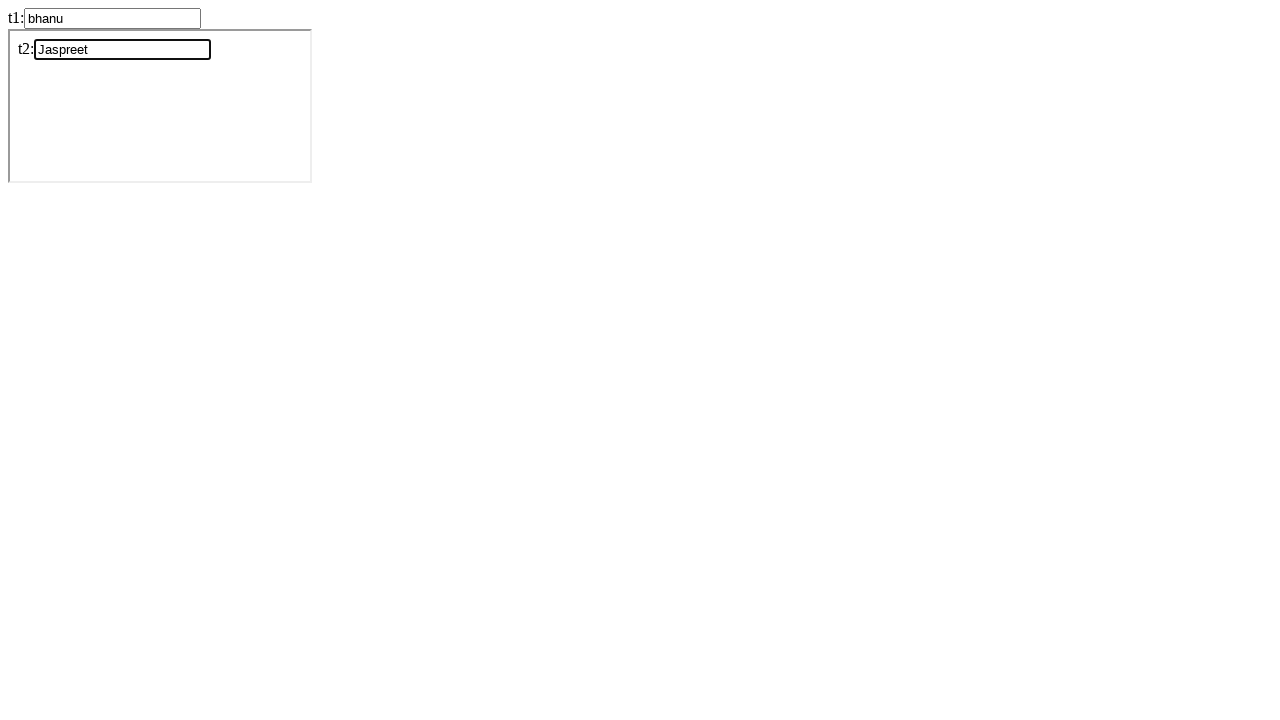

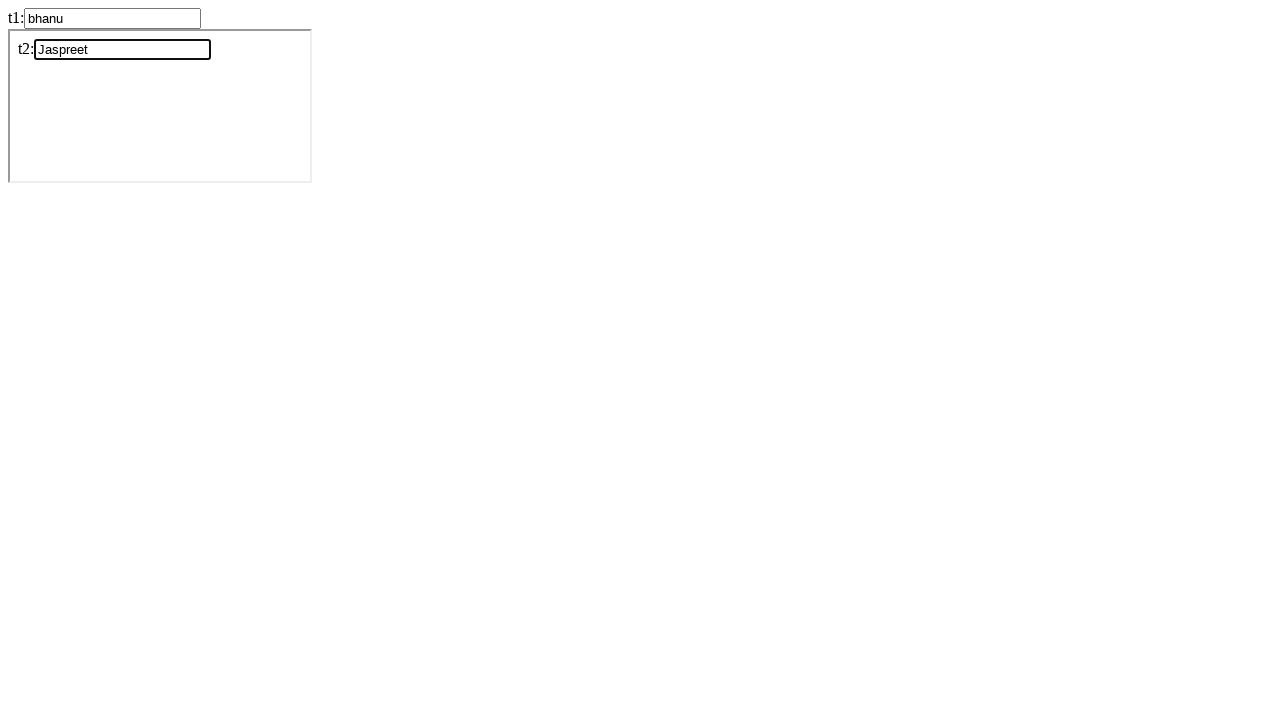